Tests the basic calculator subtraction functionality by selecting the Prototype build, entering two numbers (2 and 3), selecting Subtract operation, clicking Calculate, and verifying the answer is -1.

Starting URL: https://testsheepnz.github.io/BasicCalculator.html

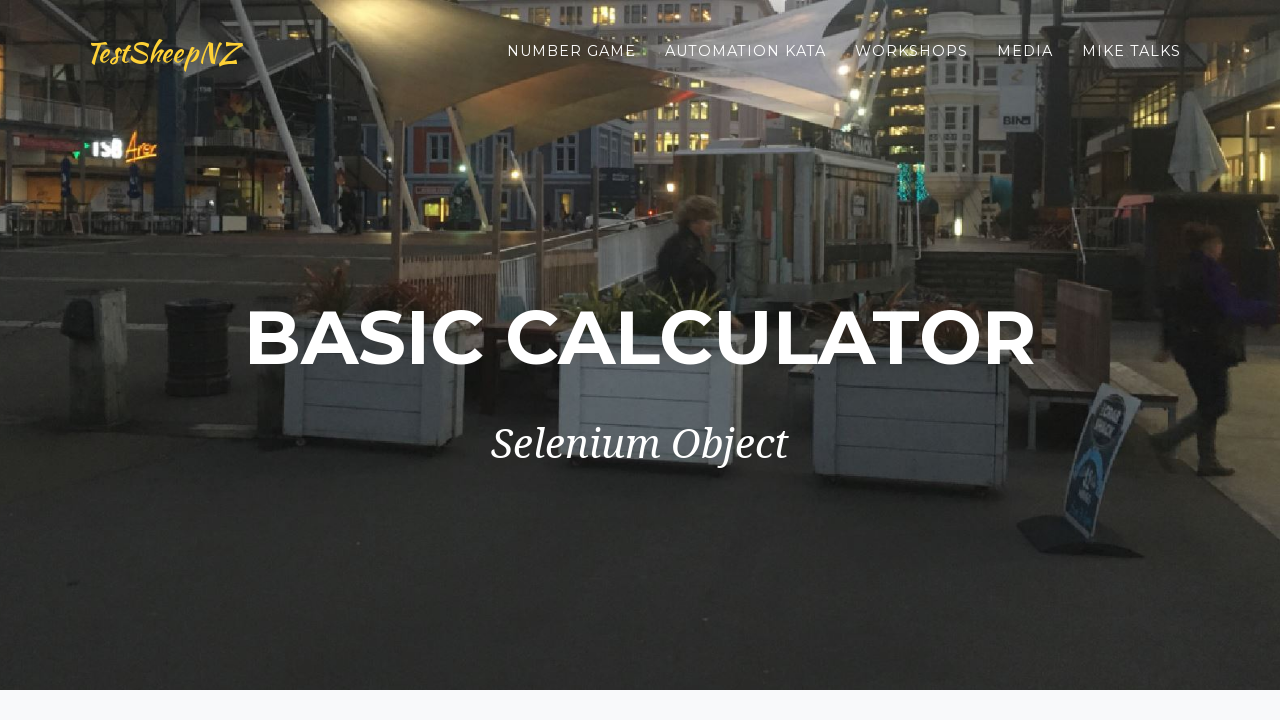

Scrolled down to the bottom of the page
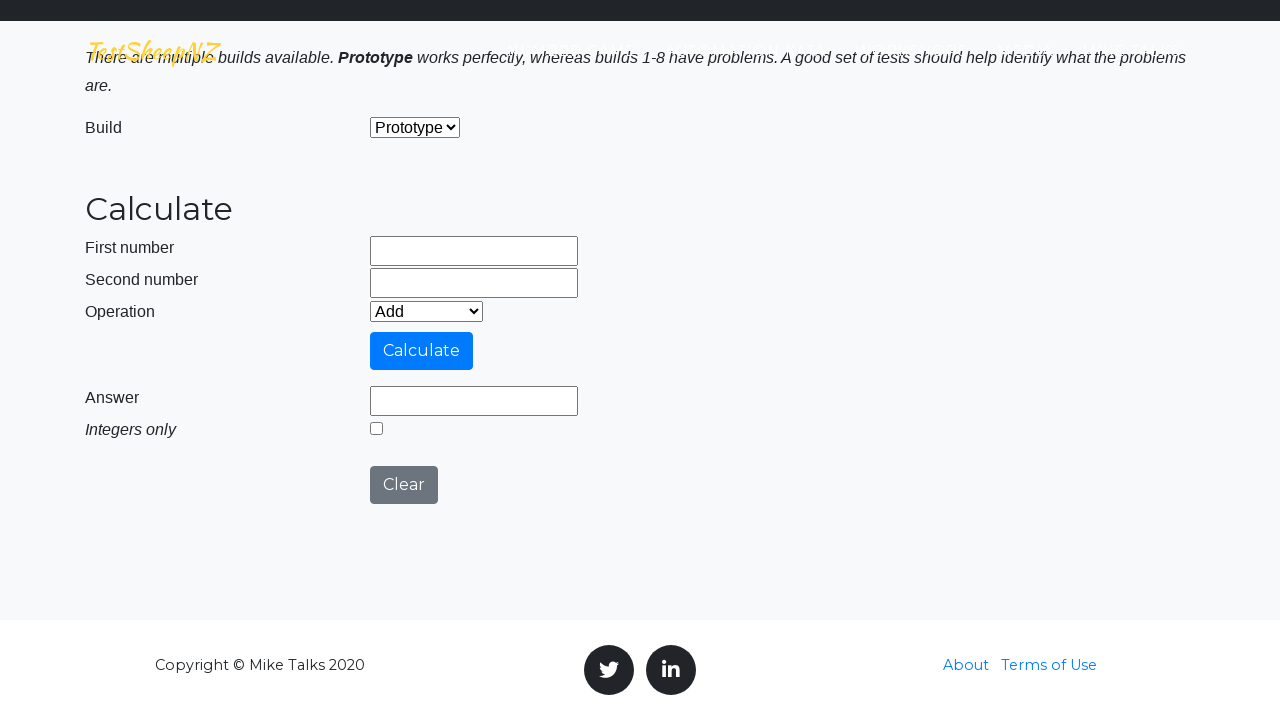

Selected 'Prototype' build from dropdown on #selectBuild
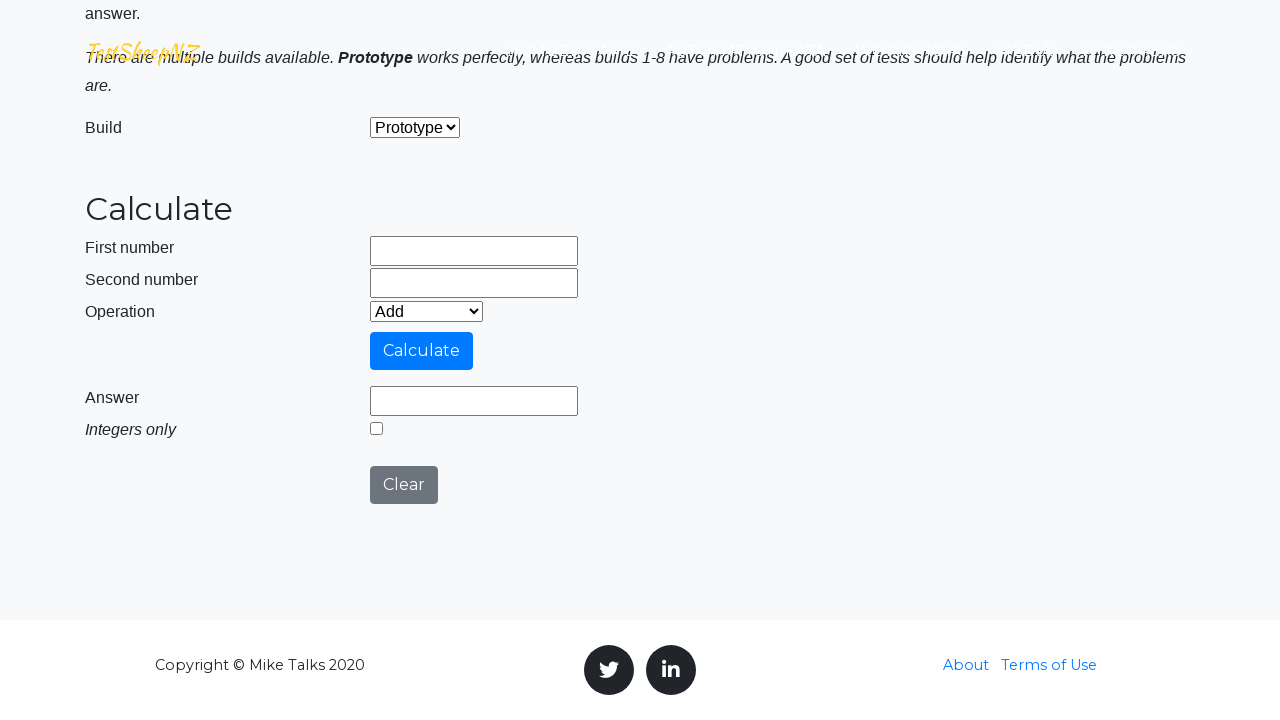

Entered '2' in the first number field on #number1Field
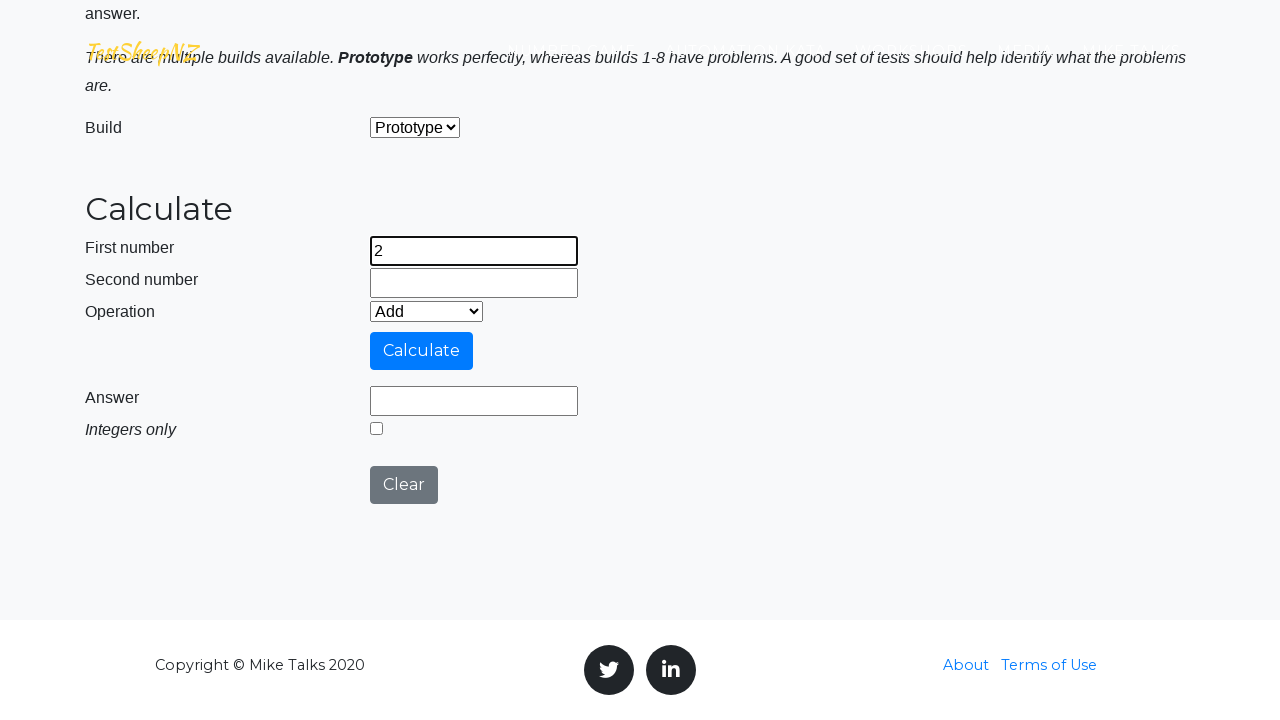

Entered '3' in the second number field on #number2Field
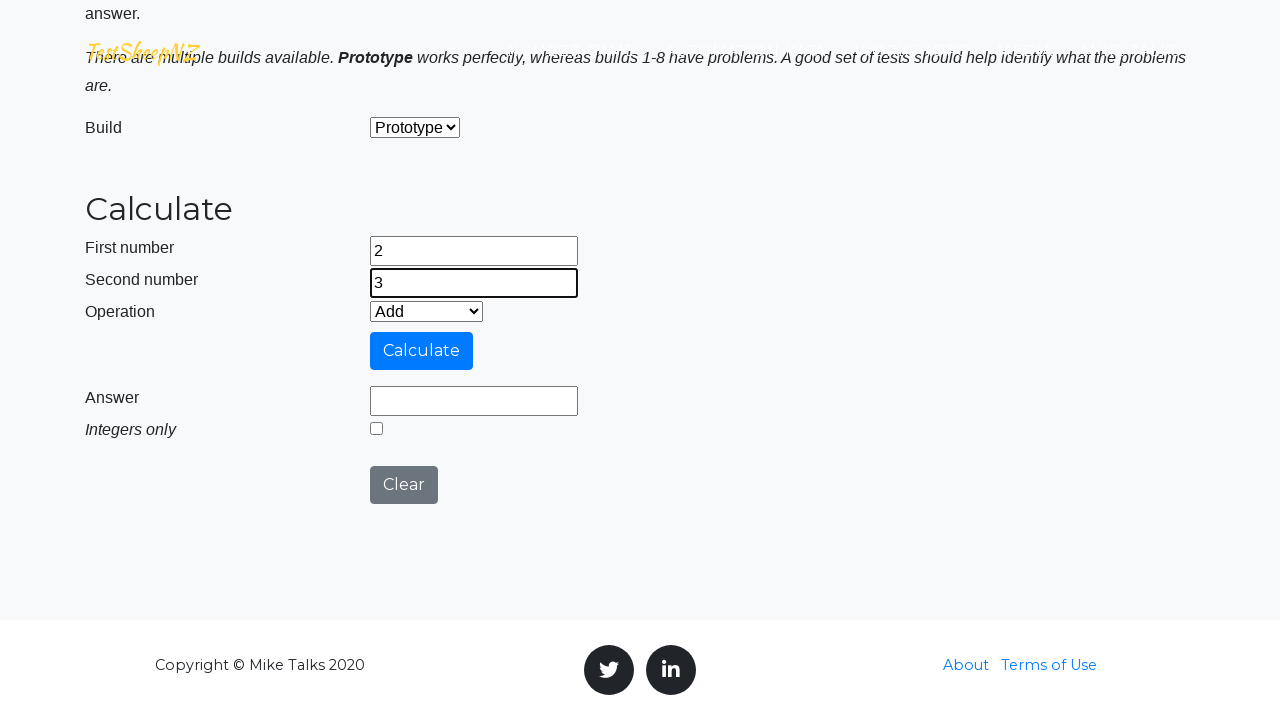

Selected 'Subtract' operation from dropdown on #selectOperationDropdown
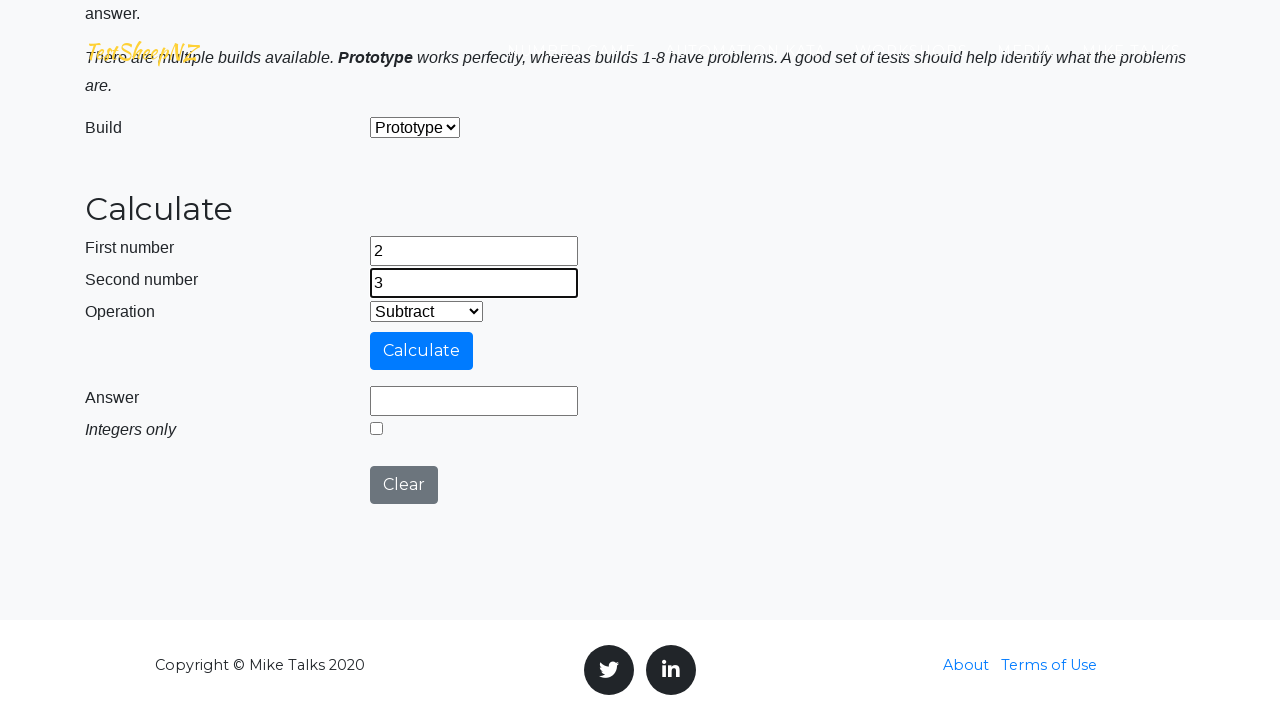

Clicked the Calculate button at (422, 351) on #calculateButton
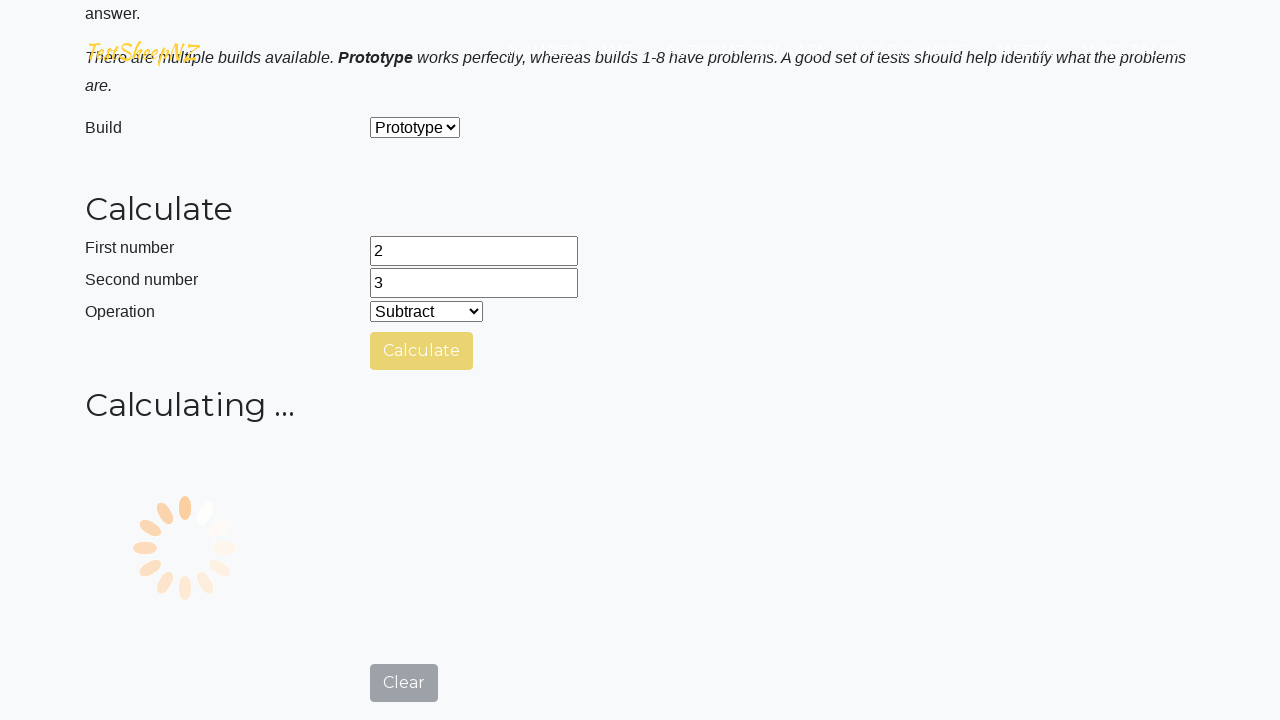

Verified that the answer field contains '-1'
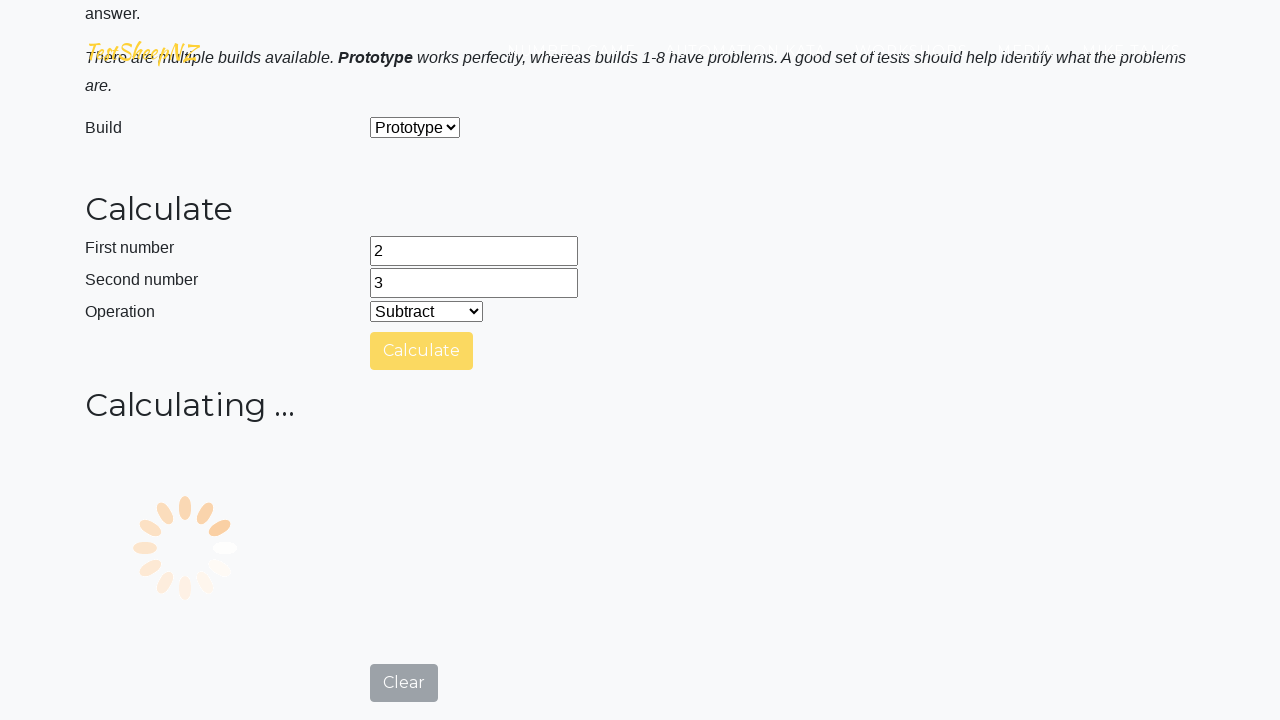

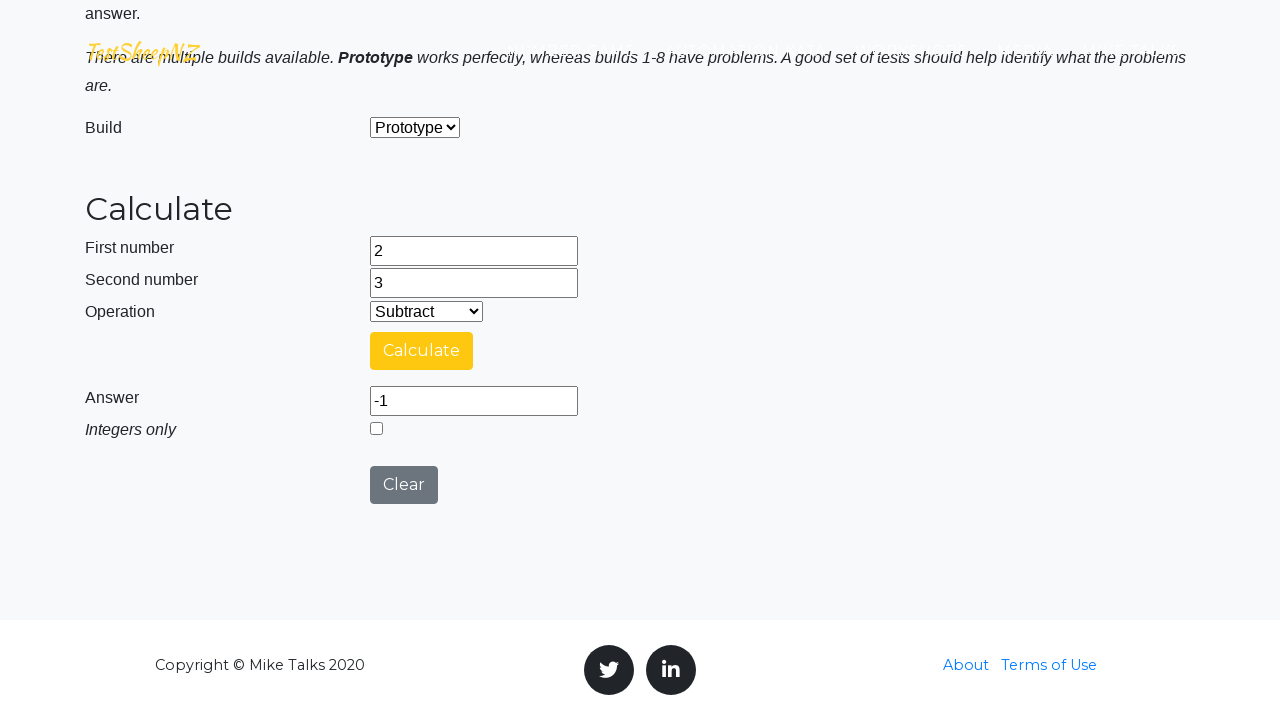